Tests table filtering functionality by entering "Rice" in the search field and verifying that filtered results match the expected items

Starting URL: https://rahulshettyacademy.com/seleniumPractise/#/offers

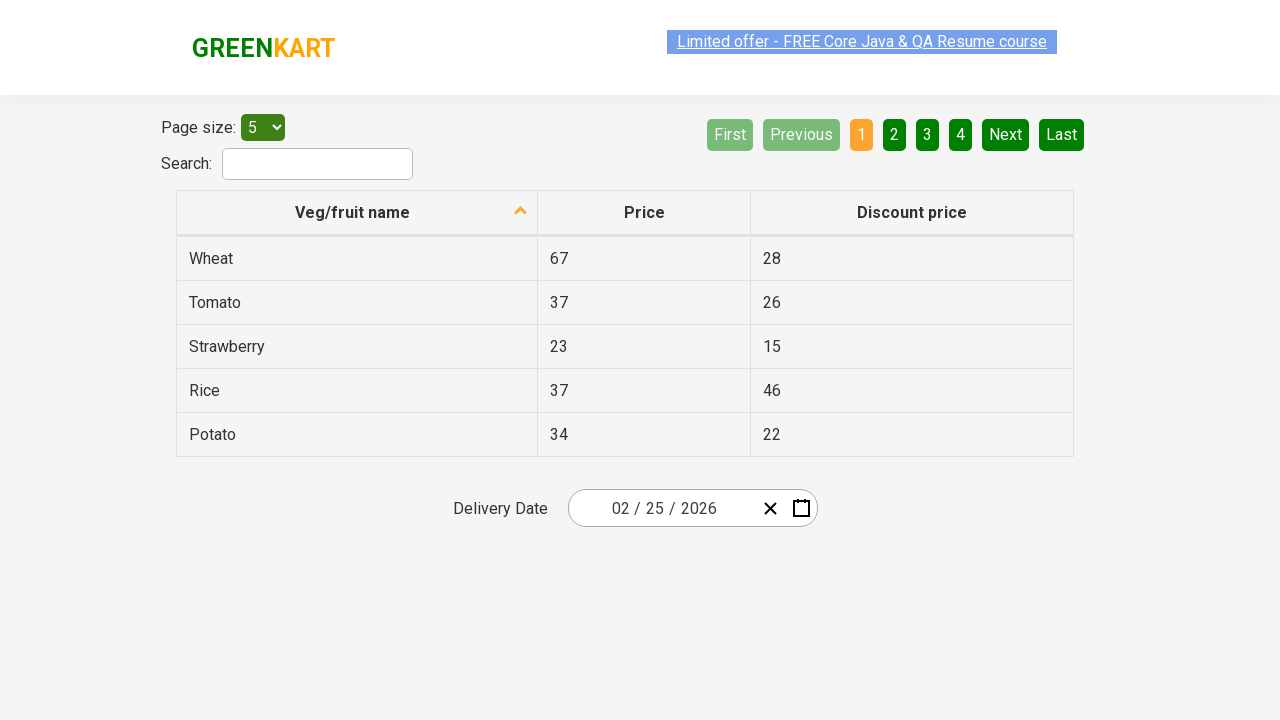

Entered 'Rice' in the search filter field on #search-field
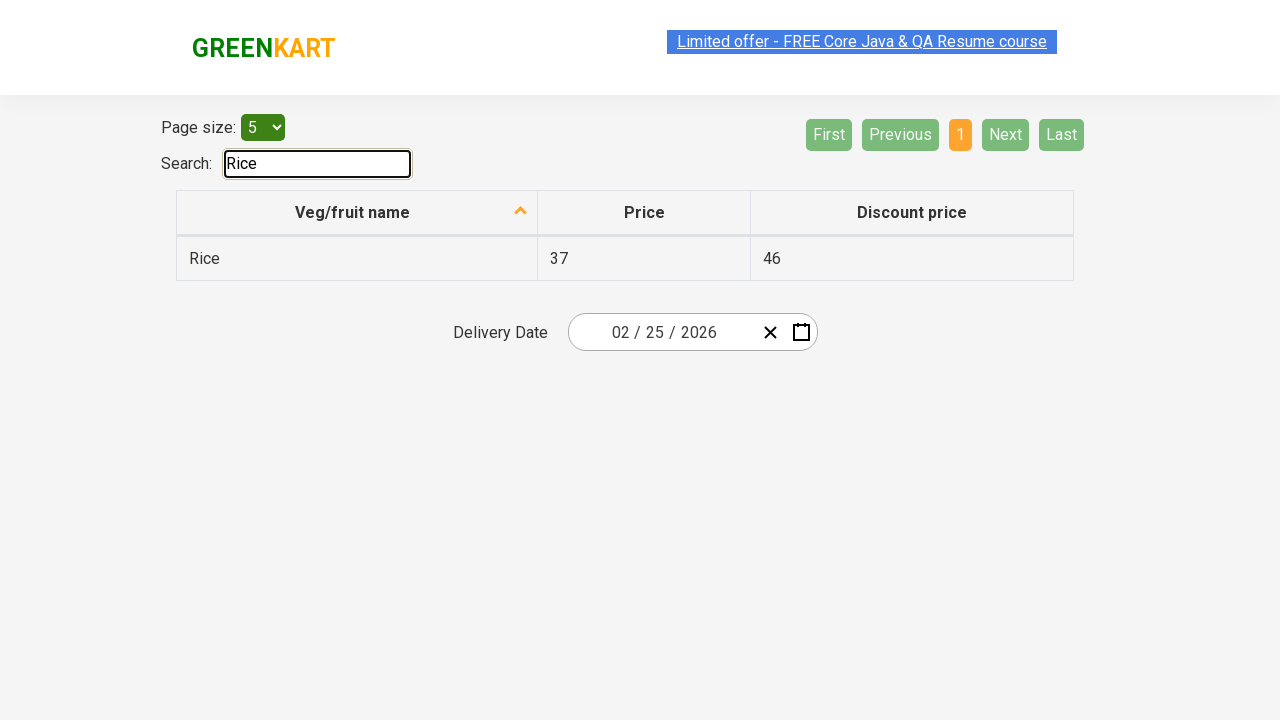

Waited 500ms for filter to apply to table
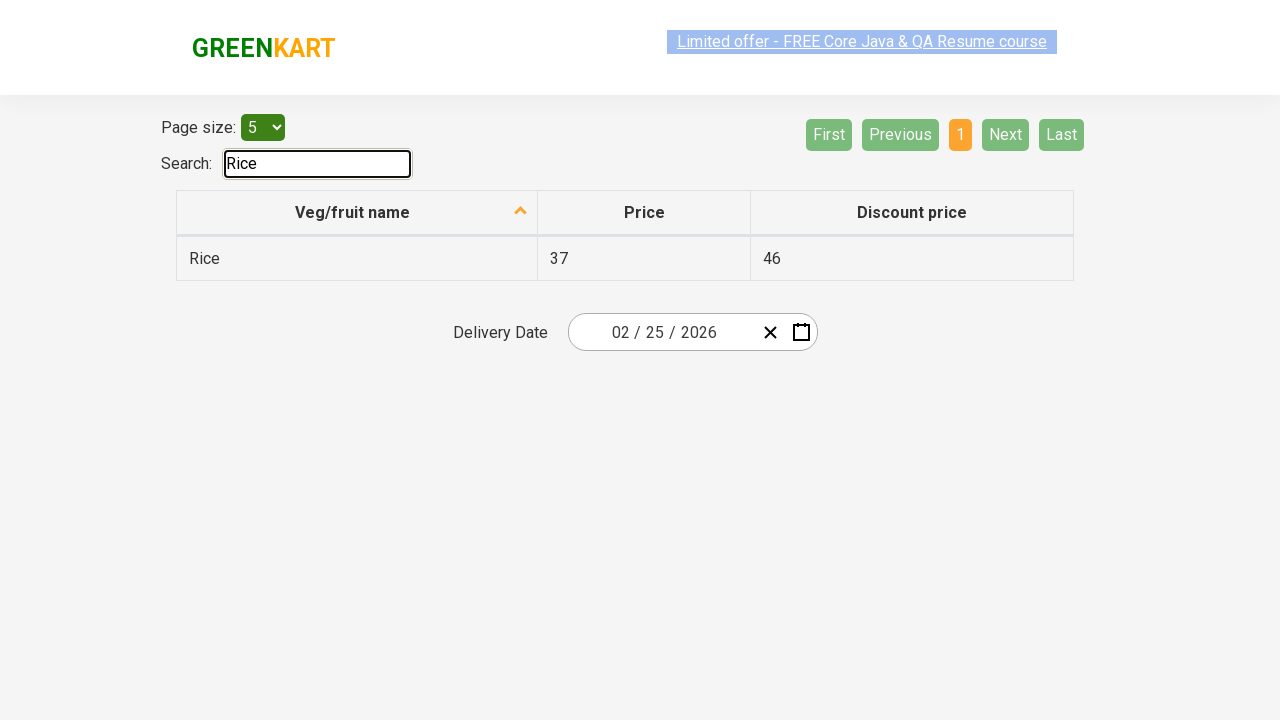

Retrieved all filtered table items from first column
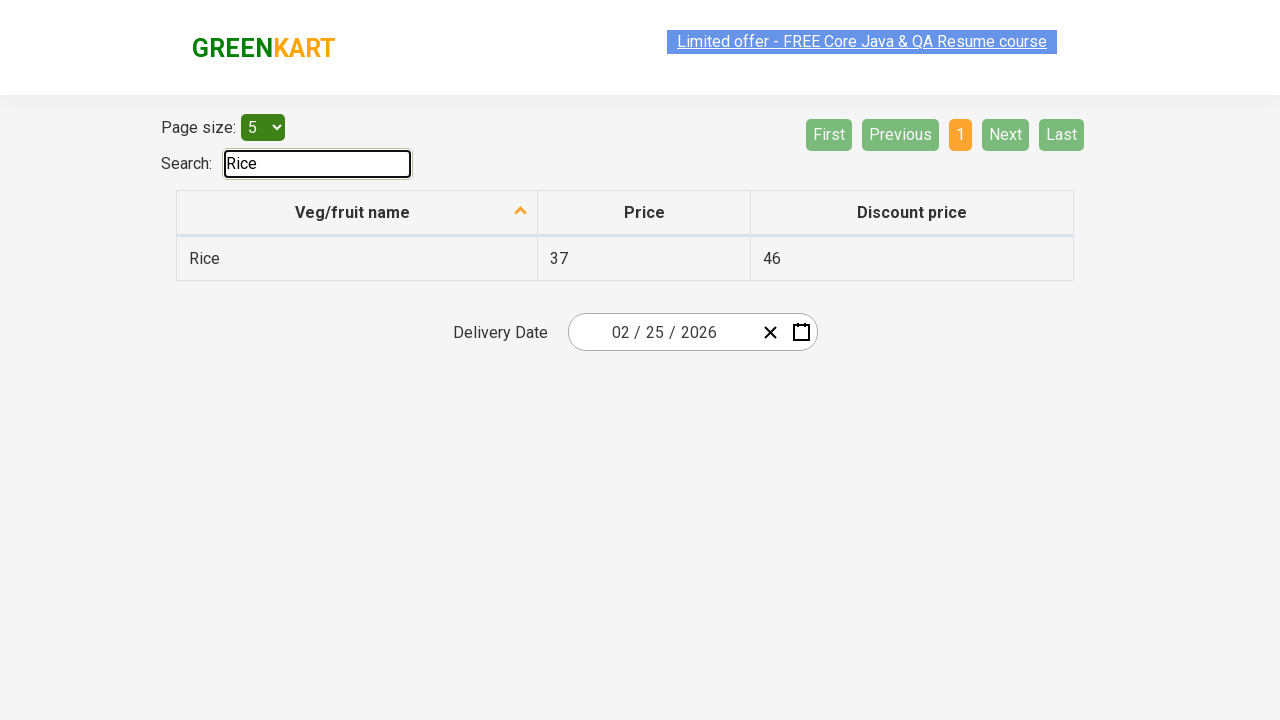

Verified all filtered items contain 'Rice'
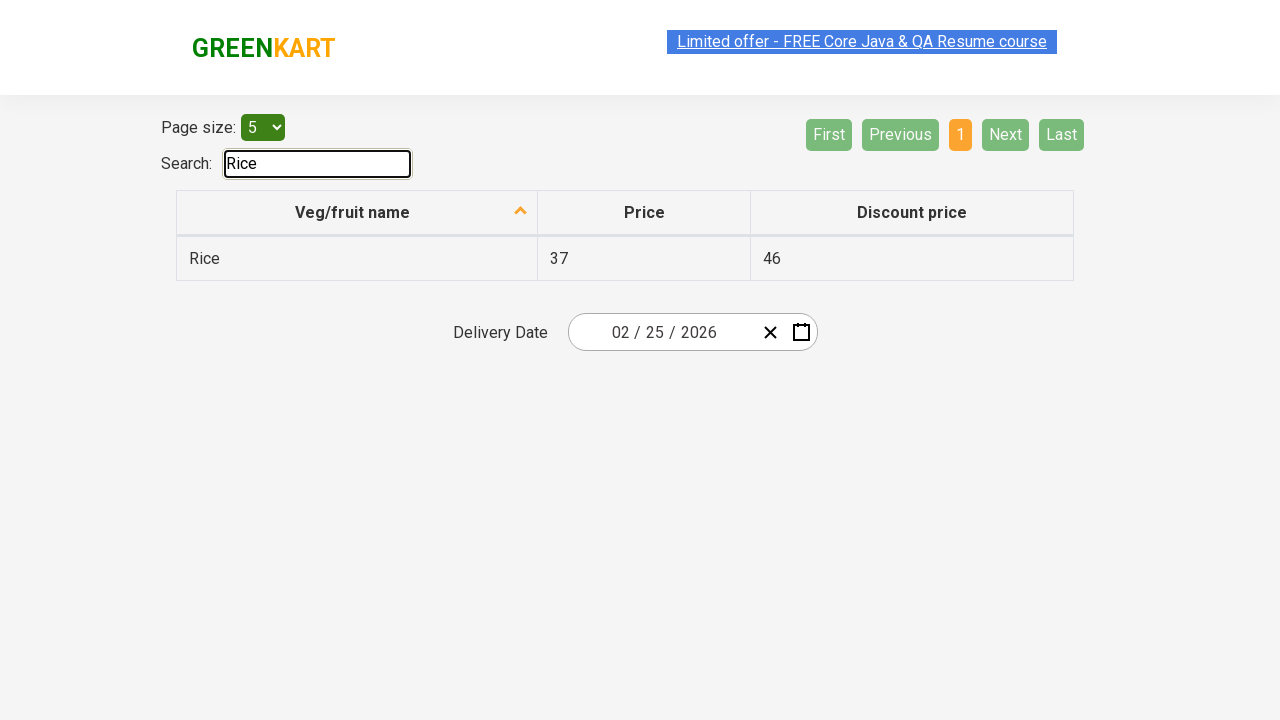

Verified that at least one item was returned after filtering
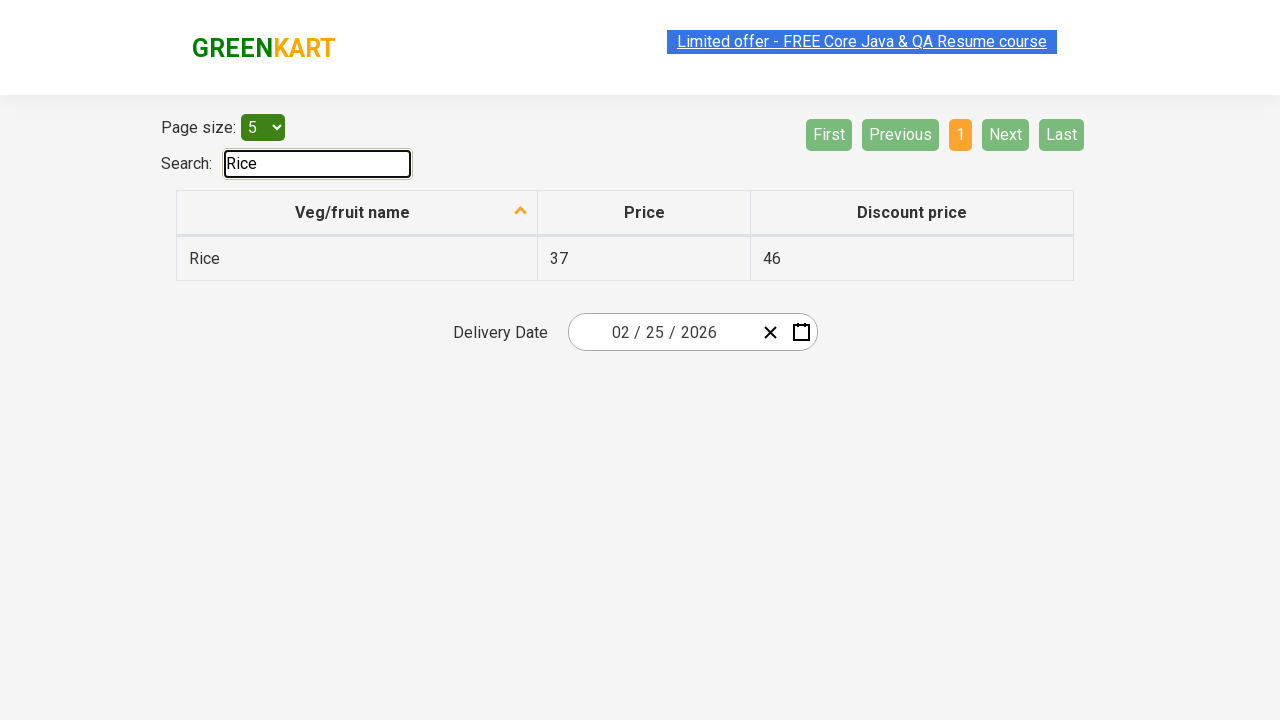

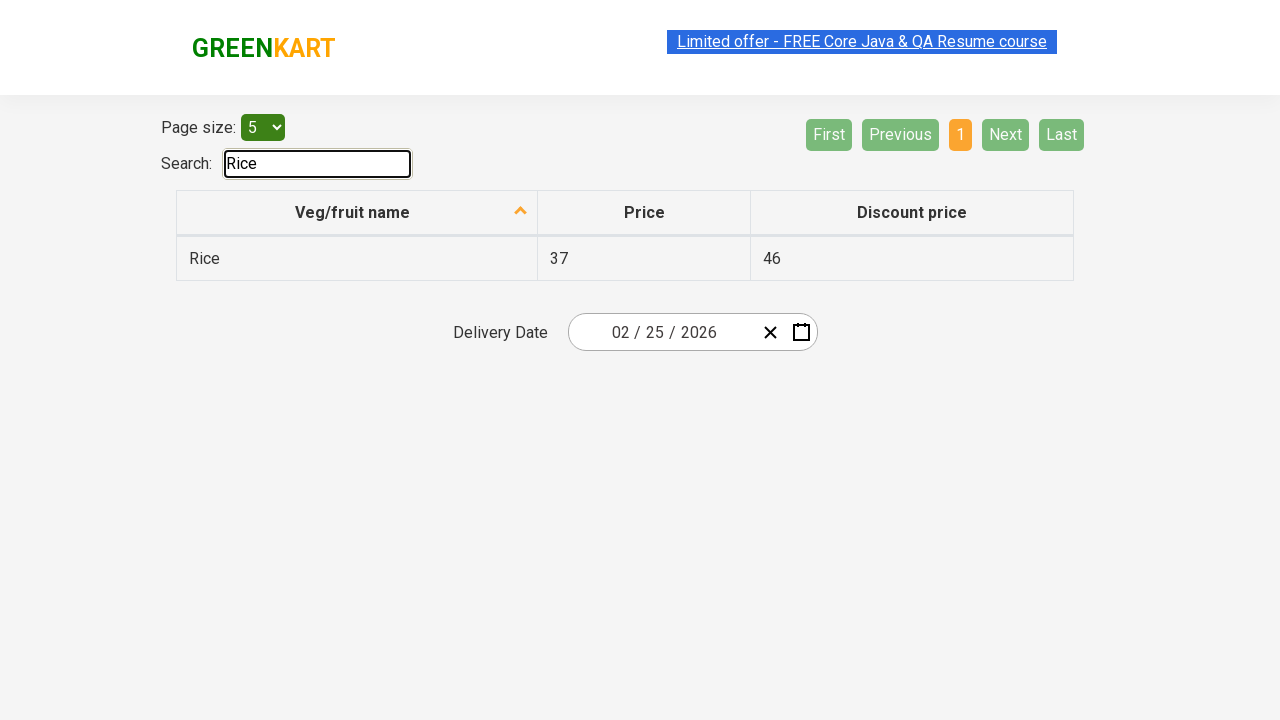